Tests that the counter displays the current number of todo items as items are added

Starting URL: https://demo.playwright.dev/todomvc

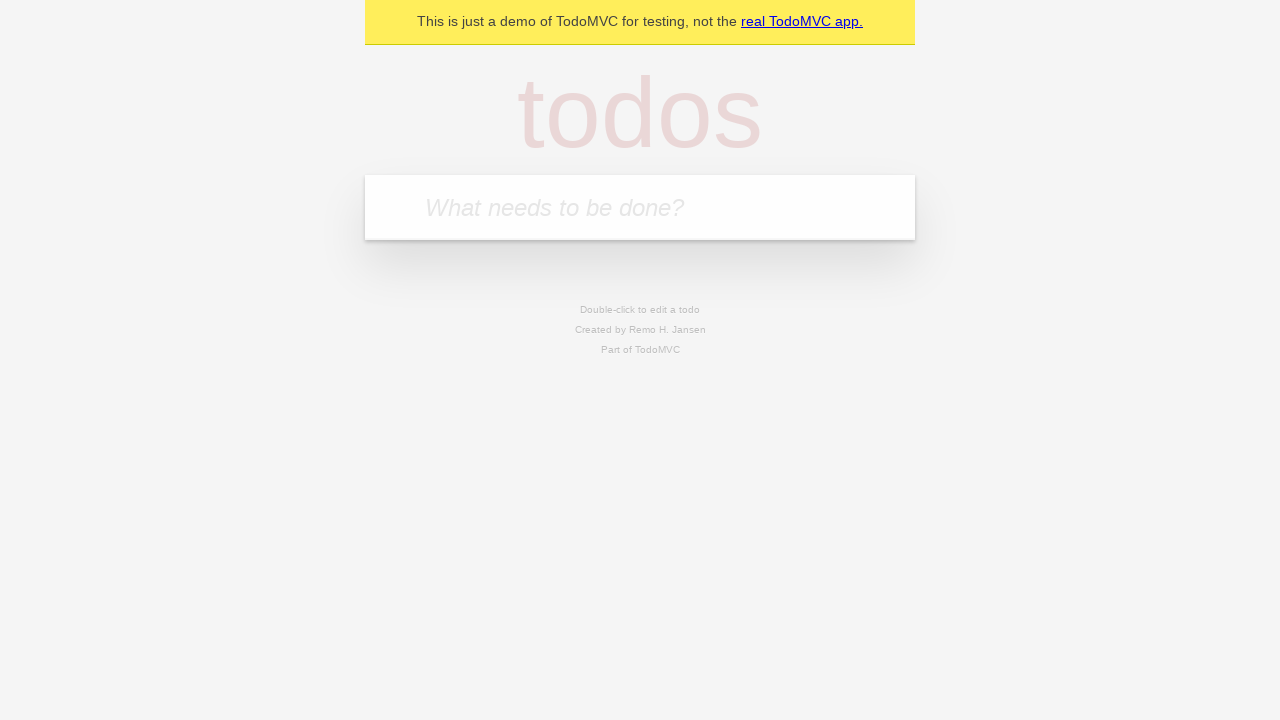

Filled todo input with 'buy some cheese' on internal:attr=[placeholder="What needs to be done?"i]
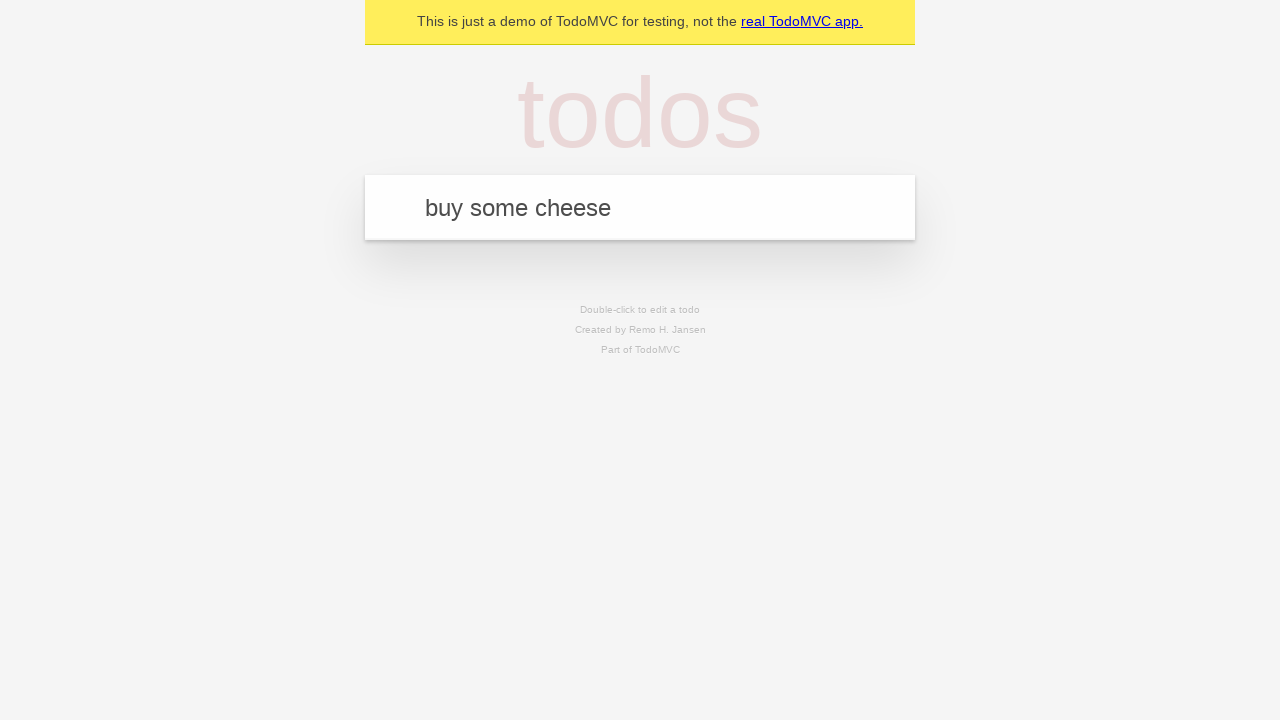

Pressed Enter to add first todo item on internal:attr=[placeholder="What needs to be done?"i]
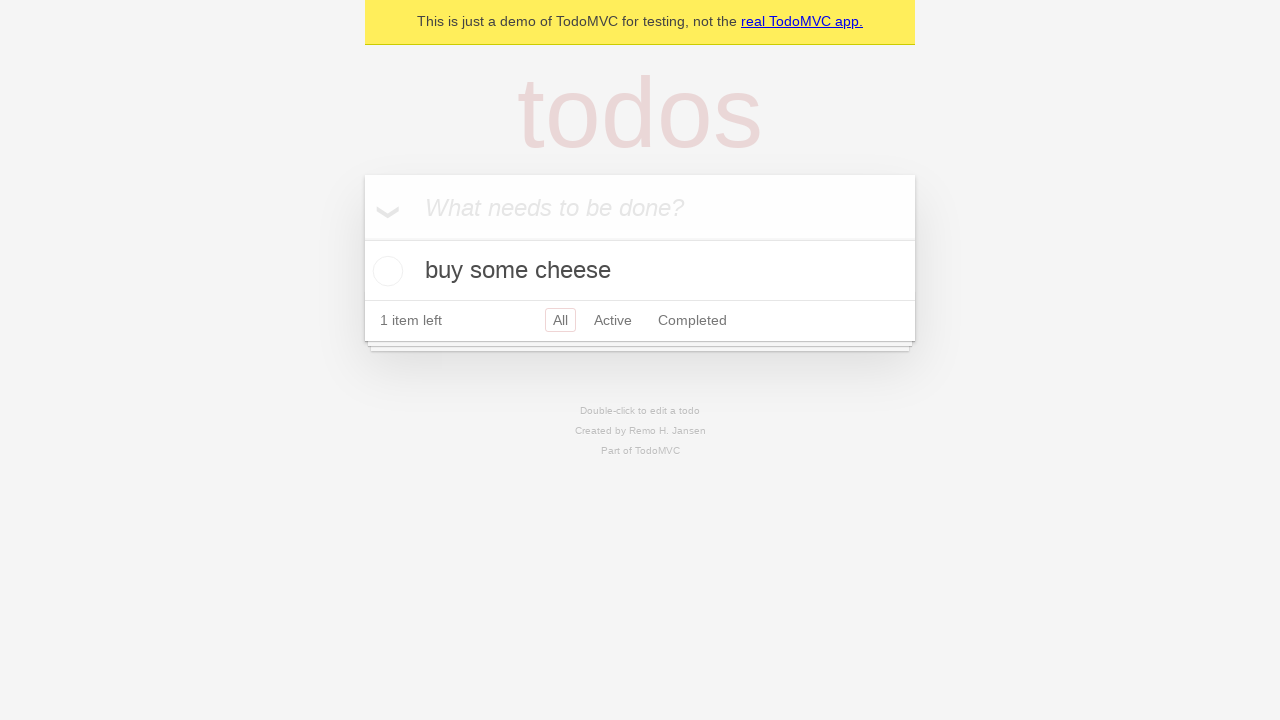

Counter element appeared showing 1 todo item
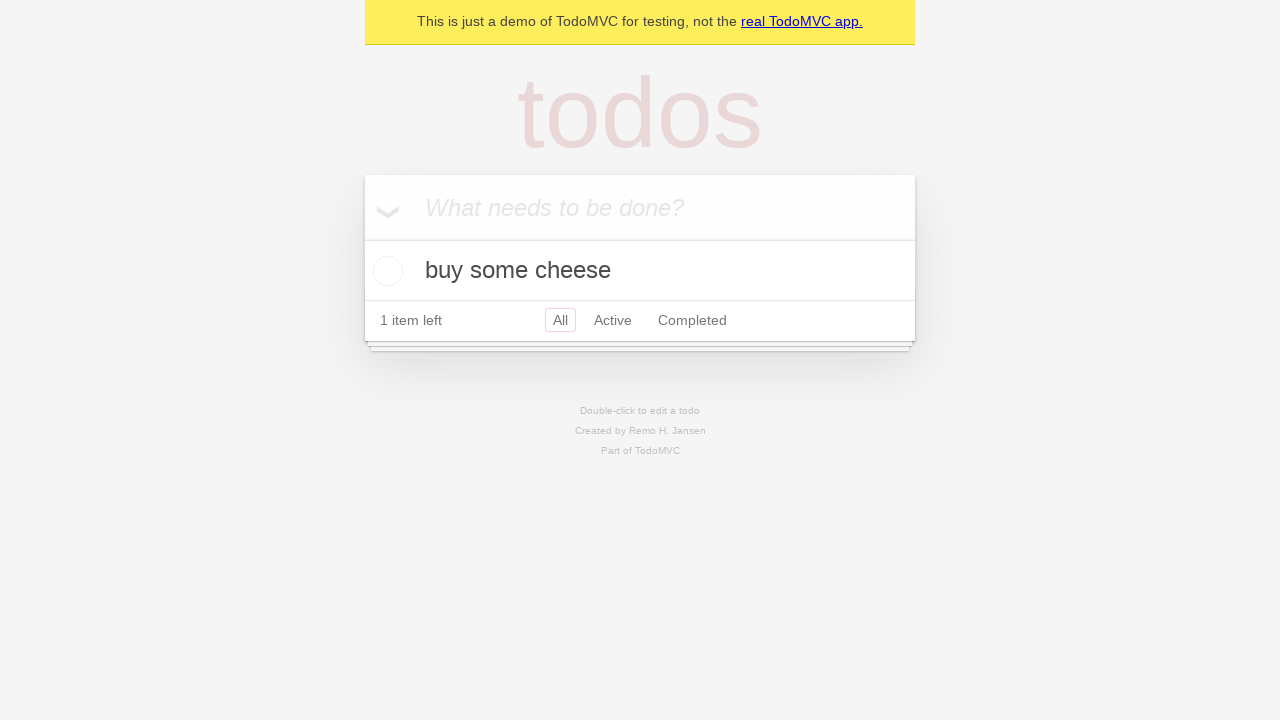

Filled todo input with 'feed the cat' on internal:attr=[placeholder="What needs to be done?"i]
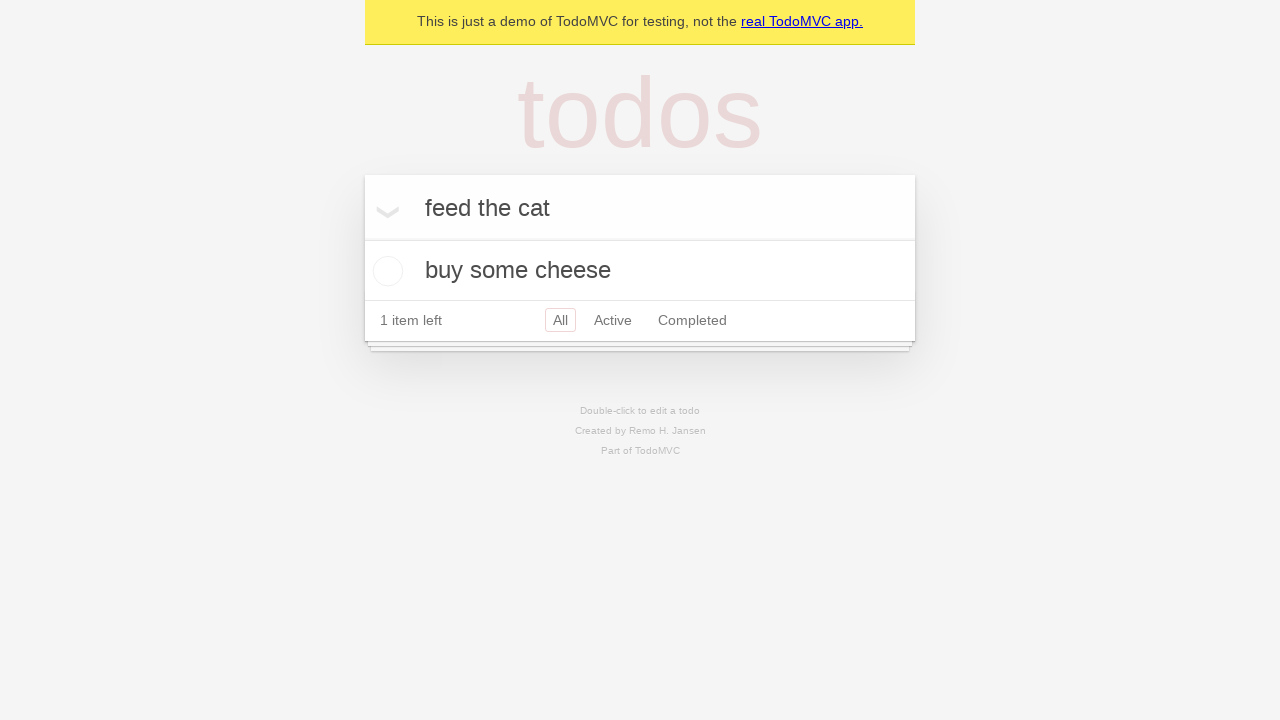

Pressed Enter to add second todo item on internal:attr=[placeholder="What needs to be done?"i]
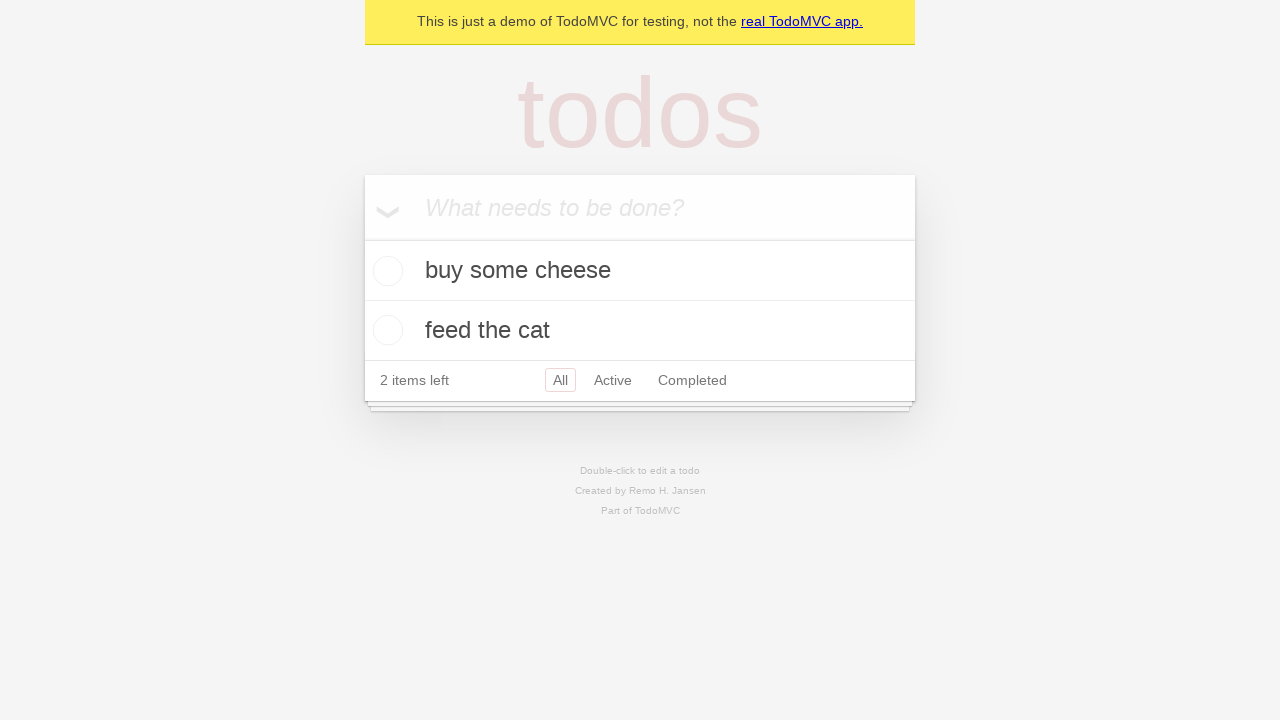

Counter element updated to show 2 todo items
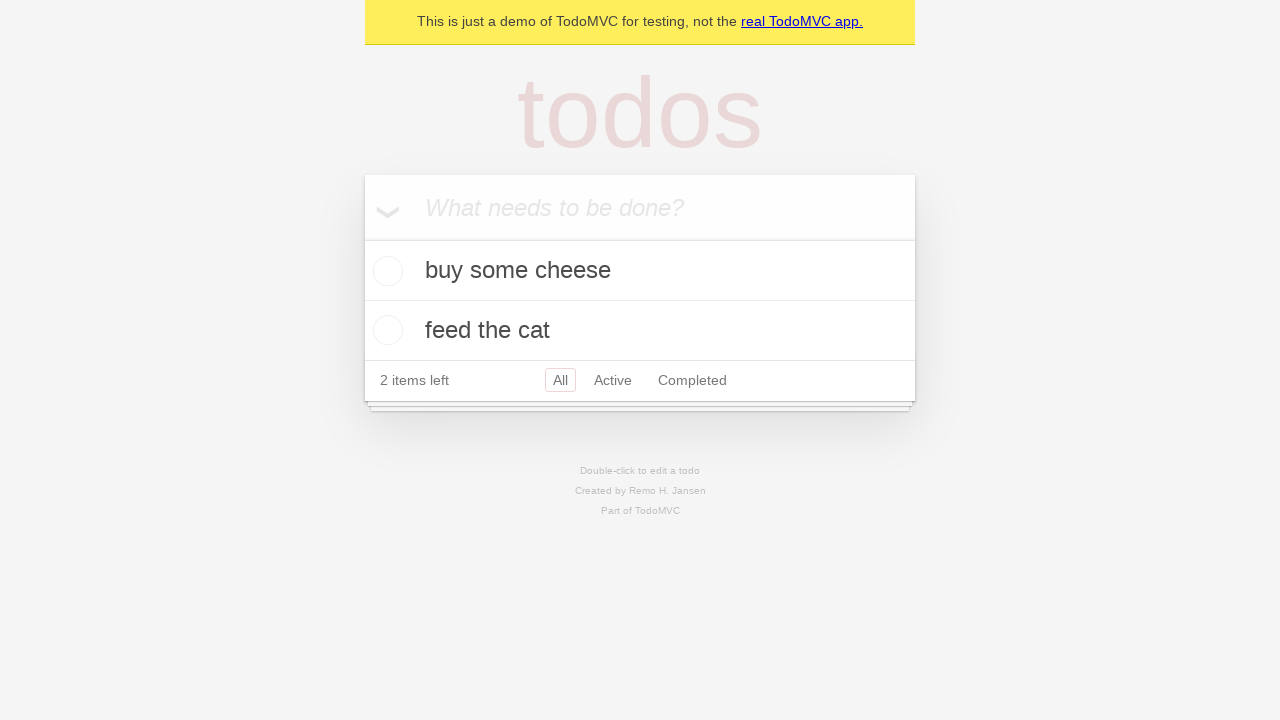

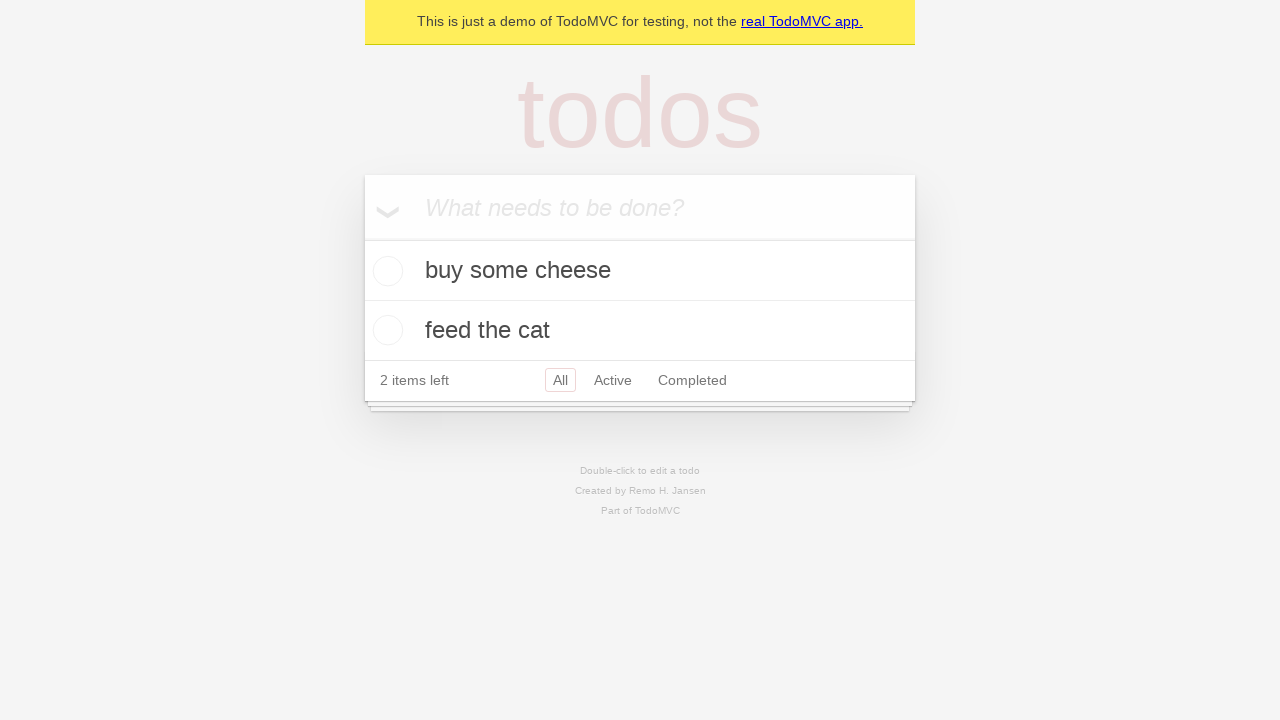